Navigates to the Katalon demo website and clicks on the 'Make Appointment' button to test basic navigation and click functionality

Starting URL: http://demoaut.katalon.com/

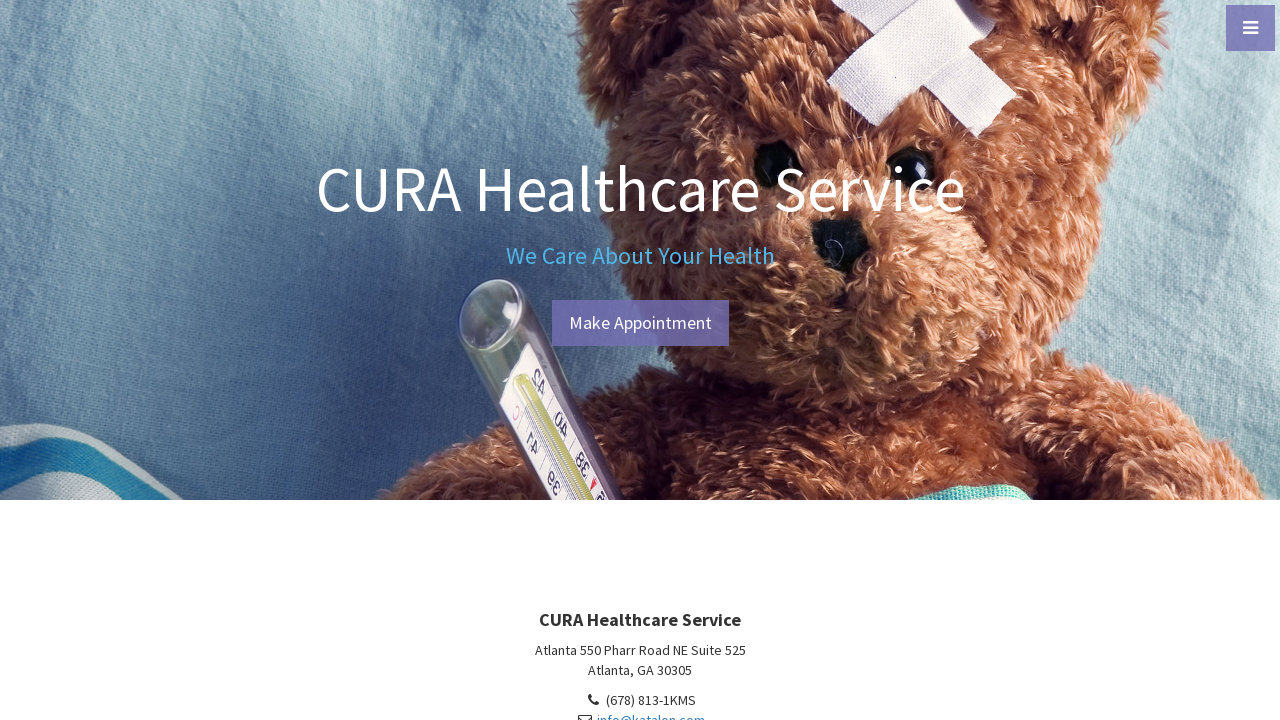

Navigated to Katalon demo website
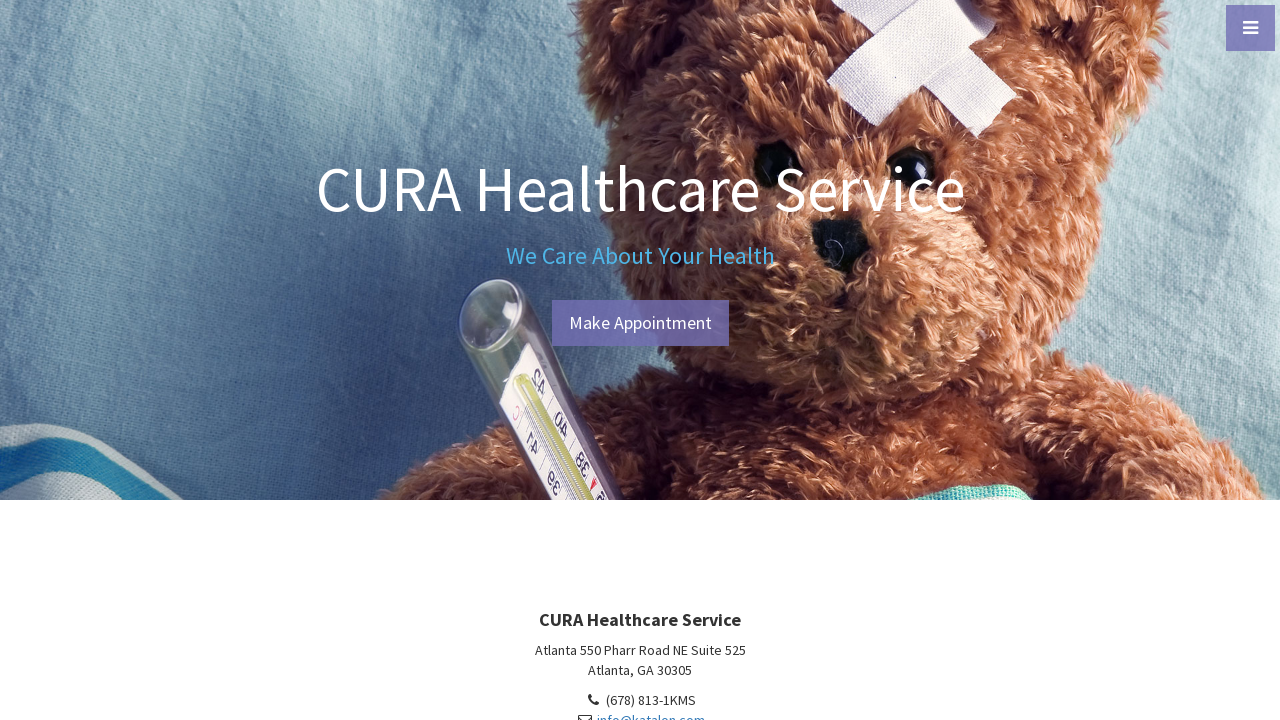

Clicked on 'Make Appointment' button at (640, 323) on text=Make Appointment
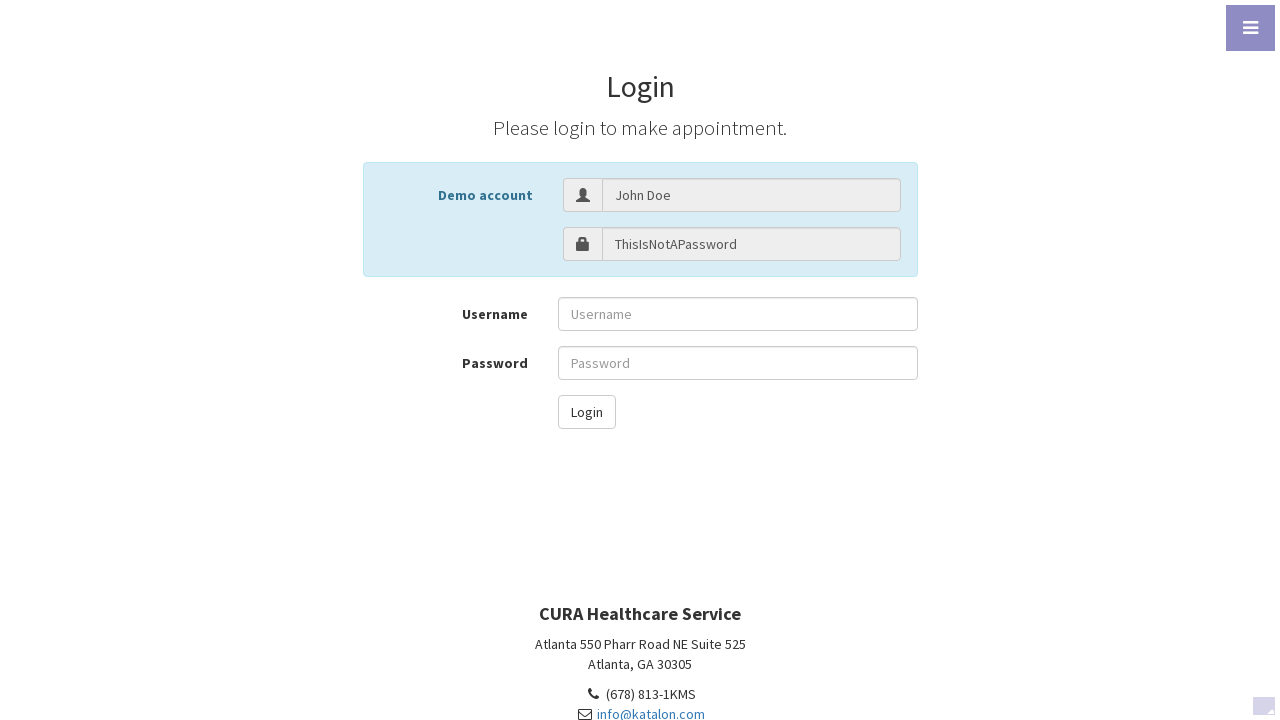

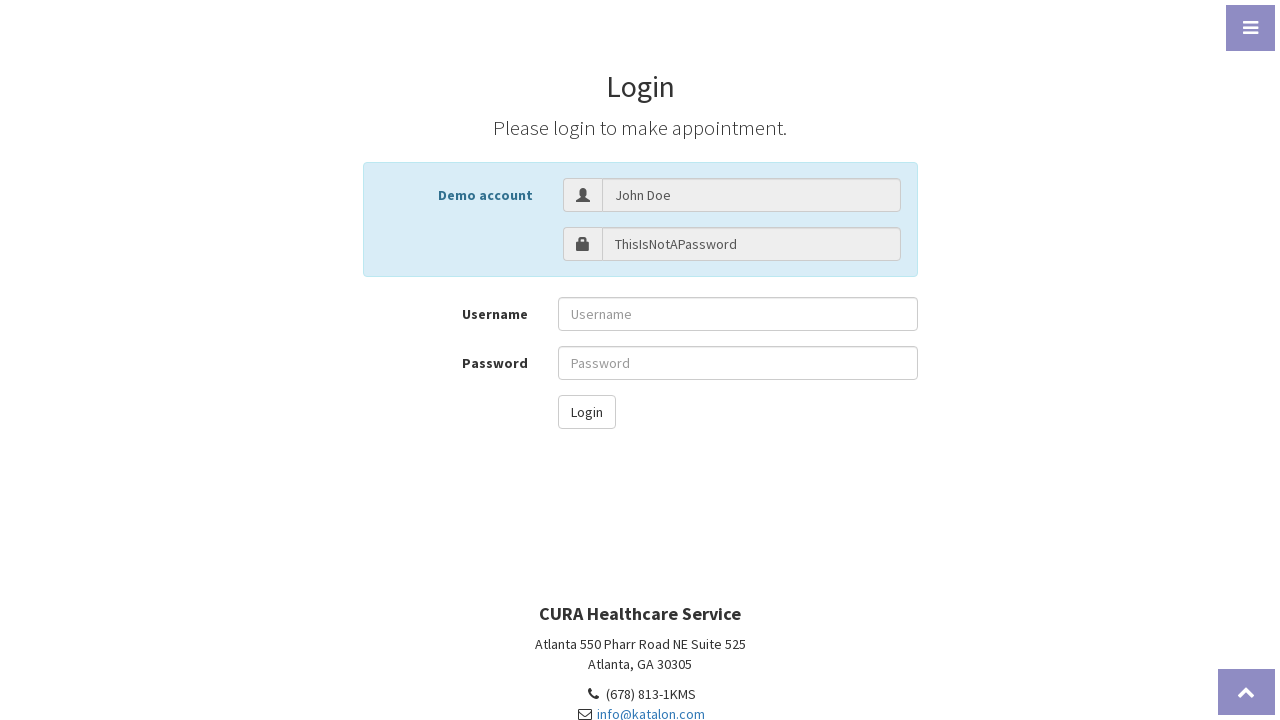